Tests that new todo items are appended to the bottom of the list and the counter shows correct count

Starting URL: https://demo.playwright.dev/todomvc

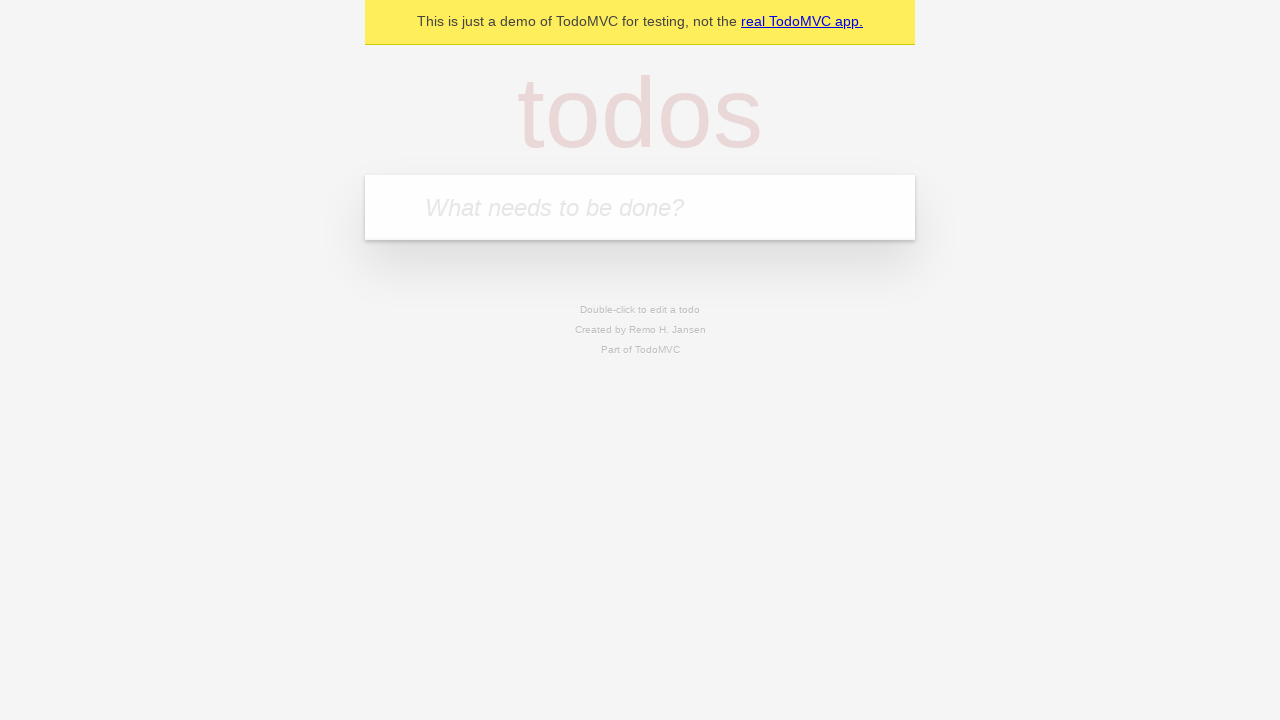

Filled todo input with 'buy some cheese' on internal:attr=[placeholder="What needs to be done?"i]
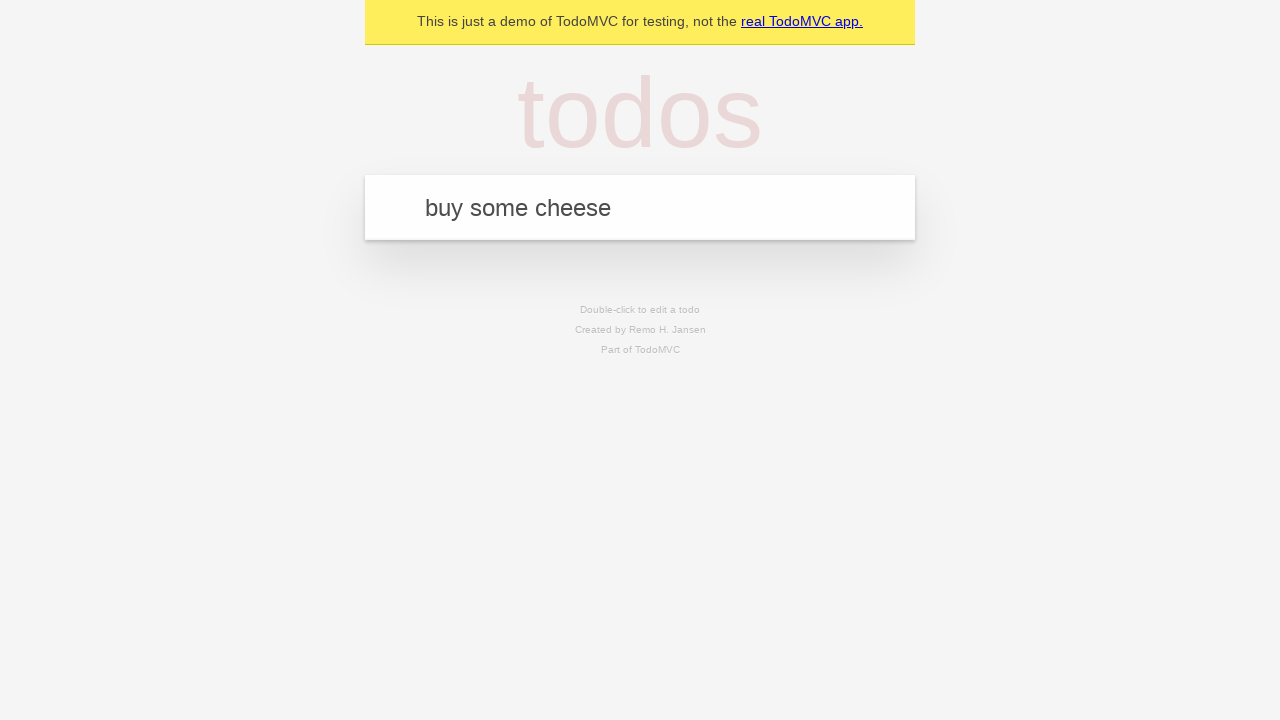

Pressed Enter to add todo item 'buy some cheese' on internal:attr=[placeholder="What needs to be done?"i]
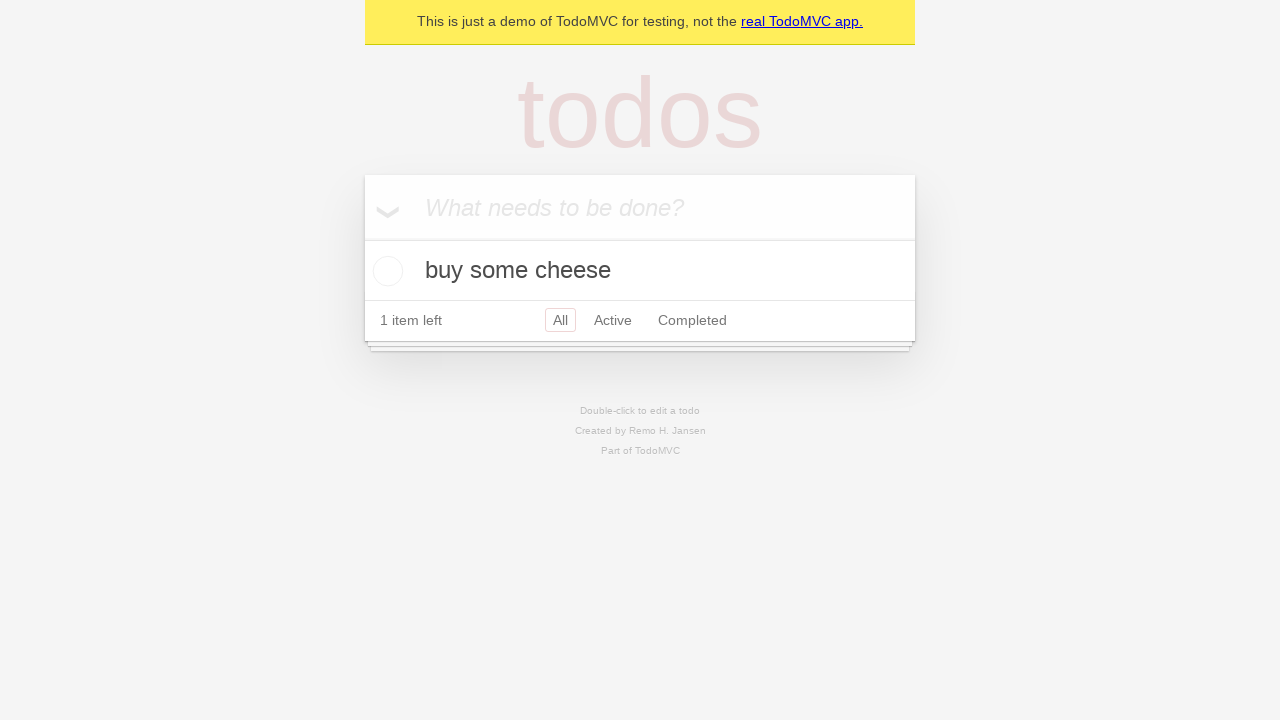

Filled todo input with 'feed the cat' on internal:attr=[placeholder="What needs to be done?"i]
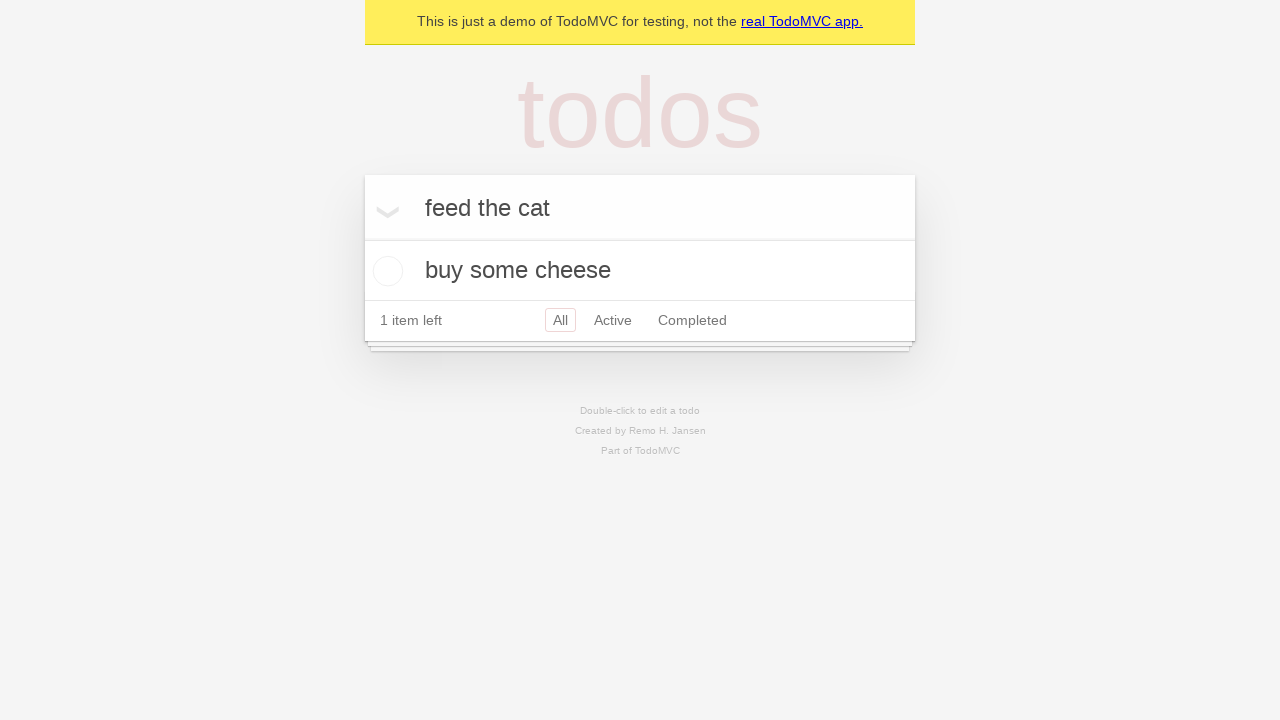

Pressed Enter to add todo item 'feed the cat' on internal:attr=[placeholder="What needs to be done?"i]
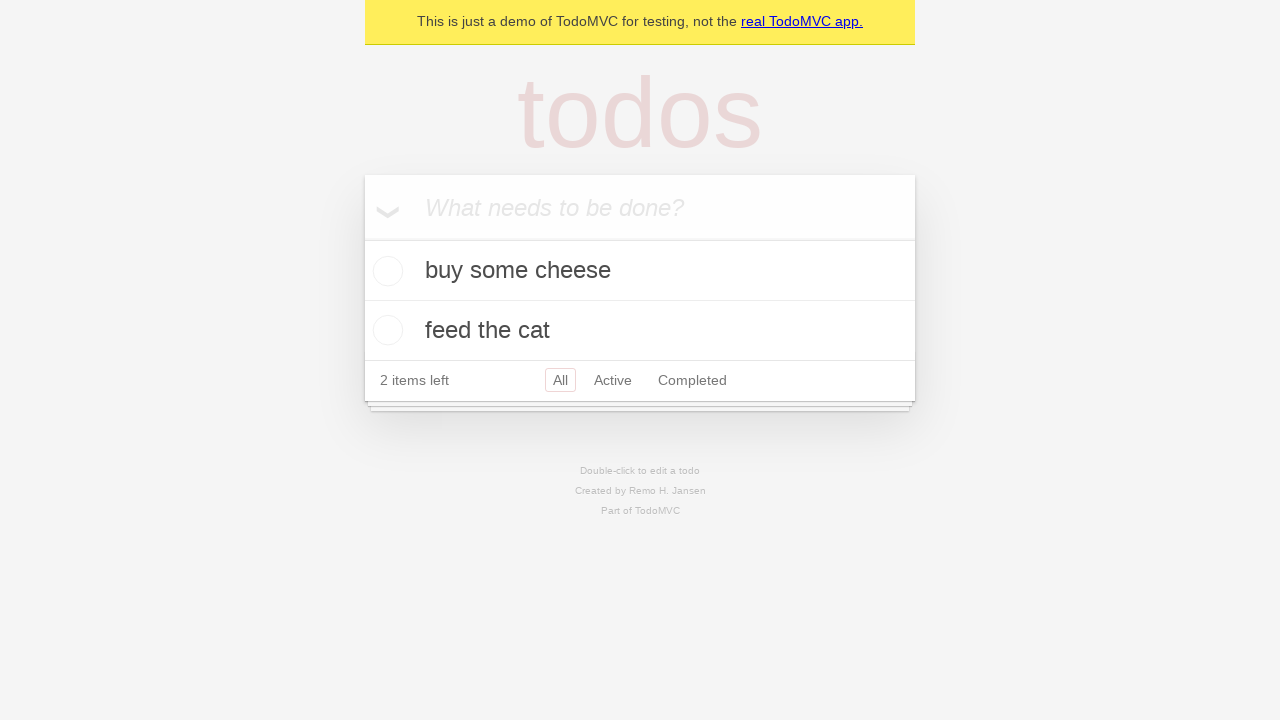

Filled todo input with 'book a doctors appointment' on internal:attr=[placeholder="What needs to be done?"i]
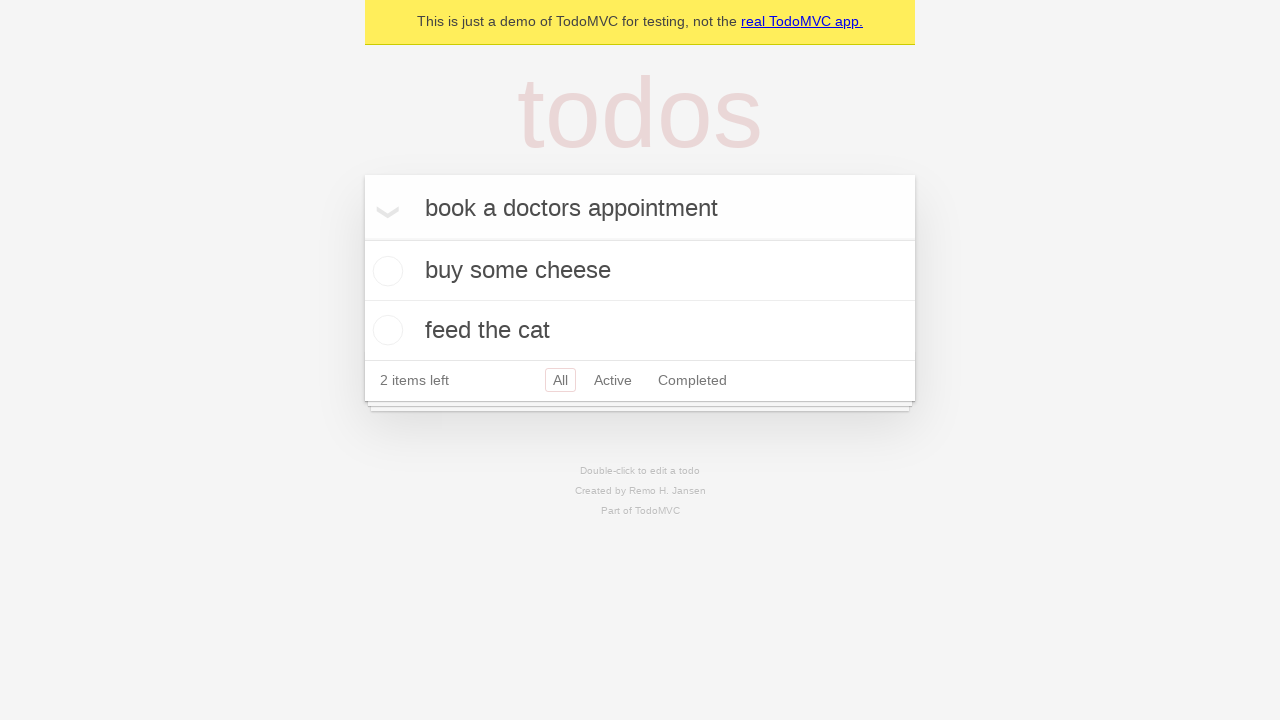

Pressed Enter to add todo item 'book a doctors appointment' on internal:attr=[placeholder="What needs to be done?"i]
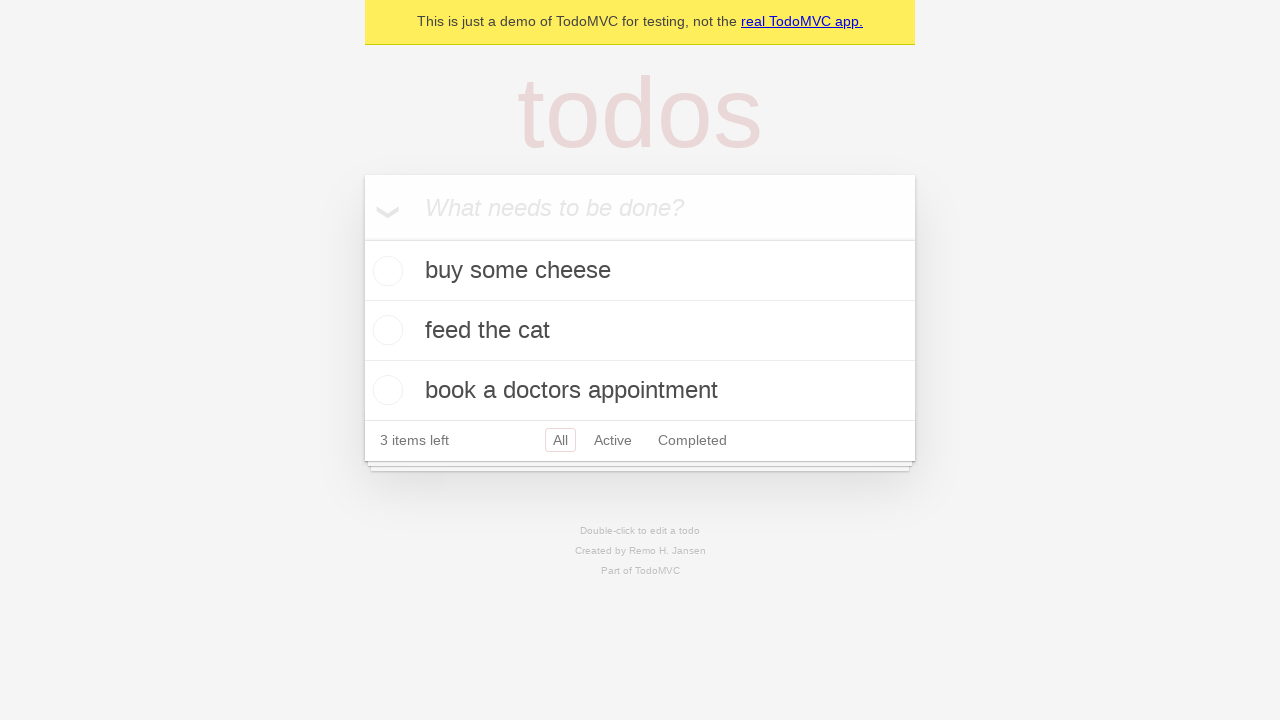

Verified that counter displays '3 items left'
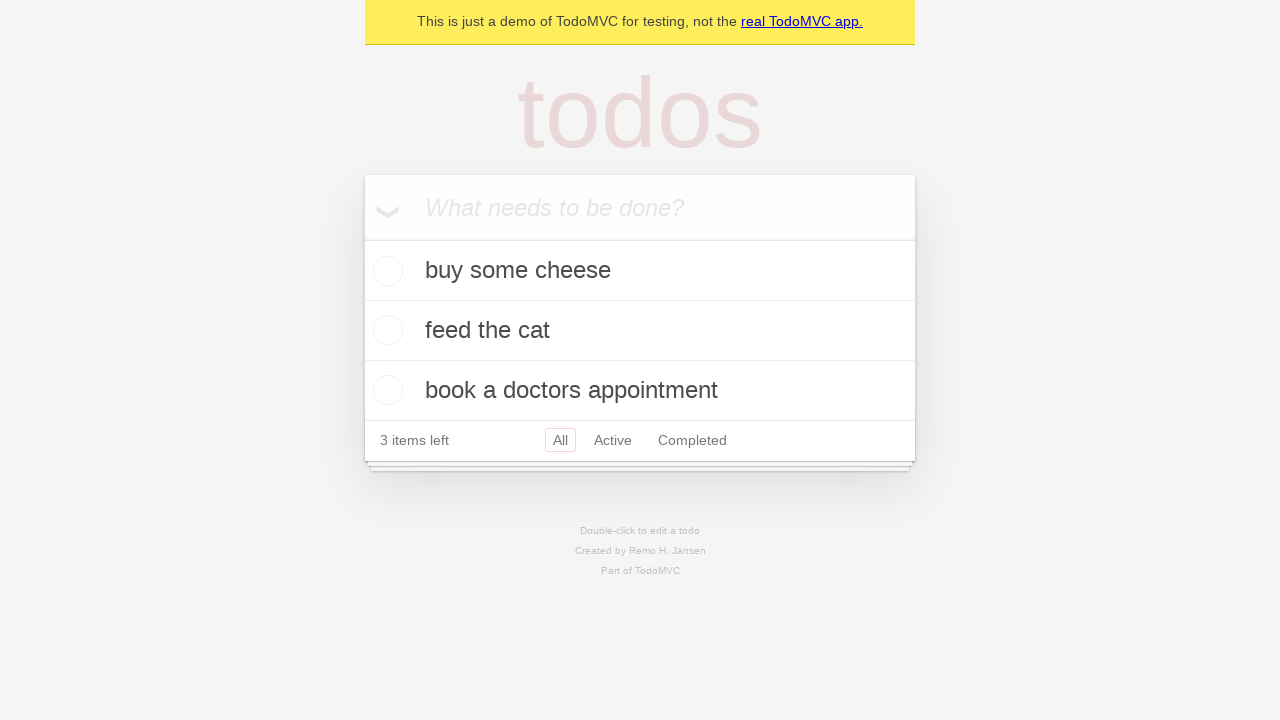

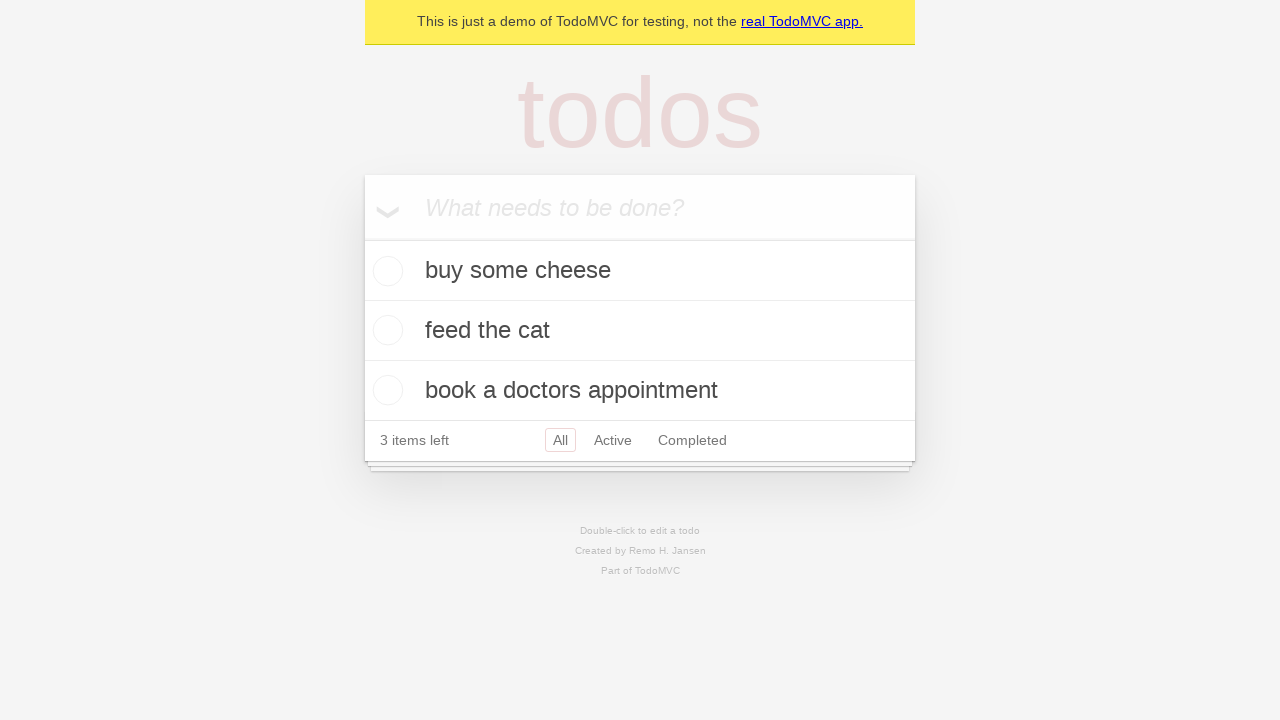